Tests interaction with form elements inside nested iframes by switching to the appropriate frame context and filling input fields

Starting URL: https://selectorshub.com/iframe-scenario/

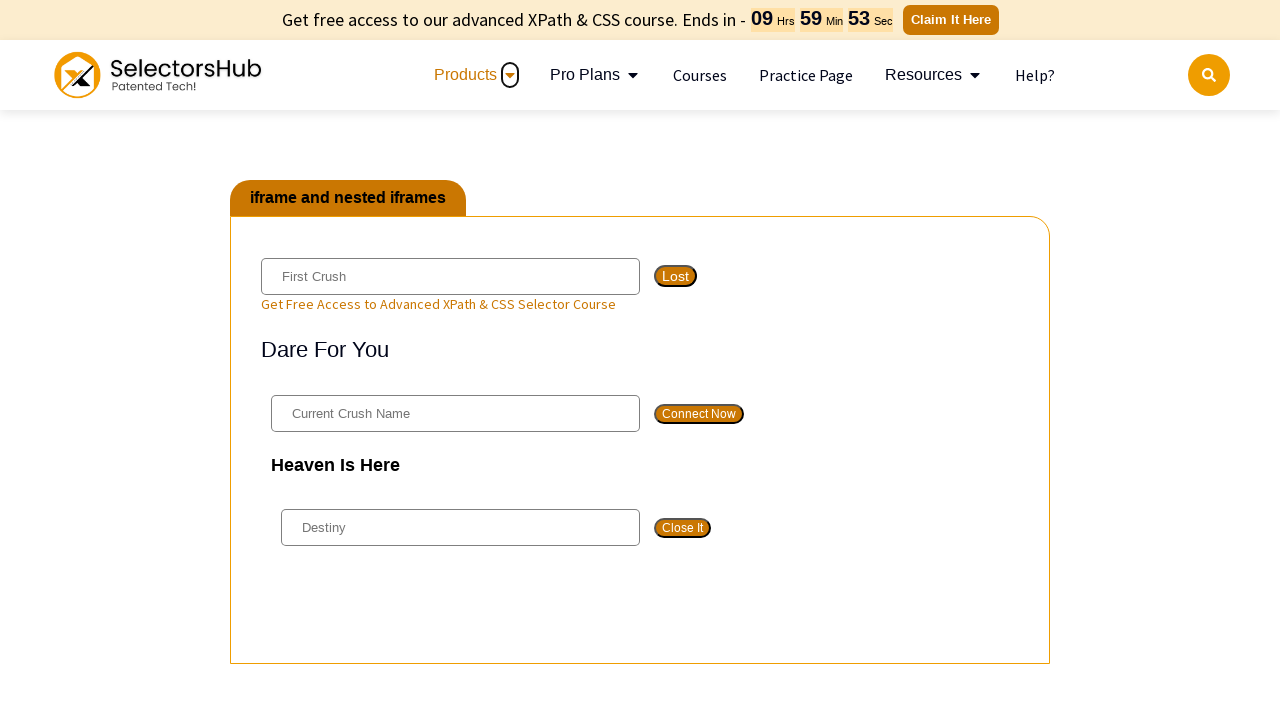

Waited 3 seconds for page to load completely
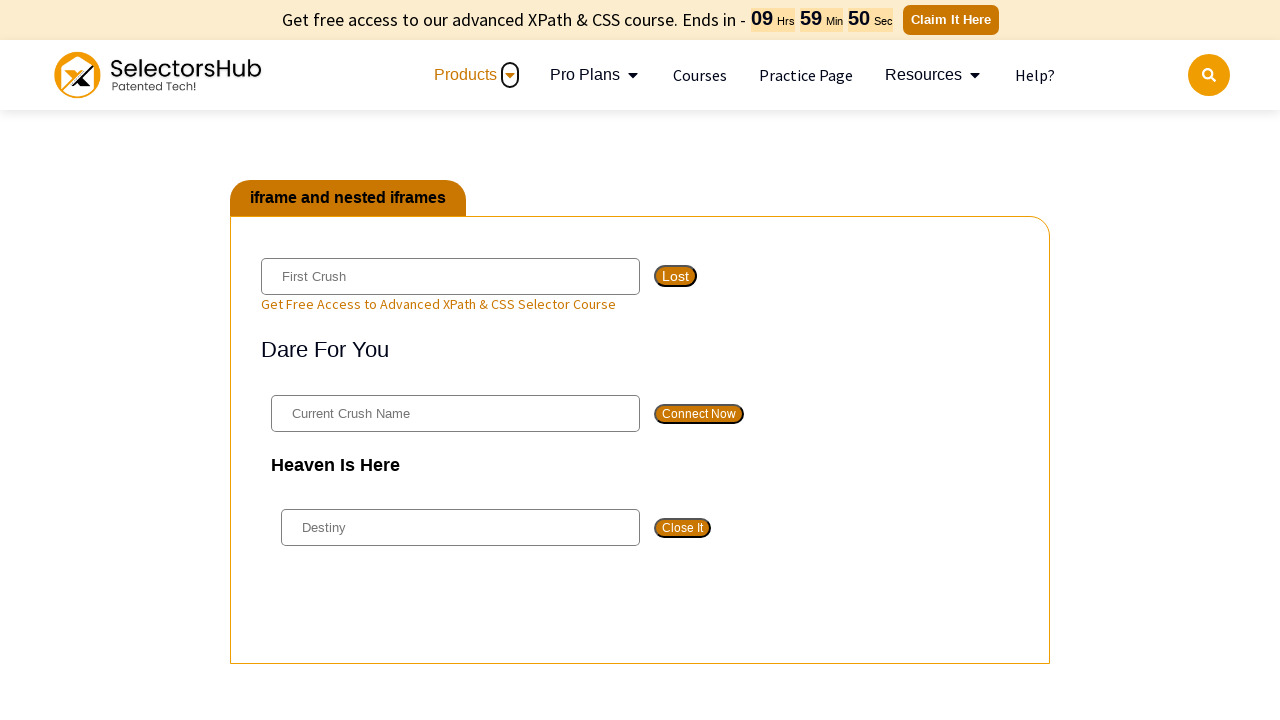

Located the first iframe element on the page
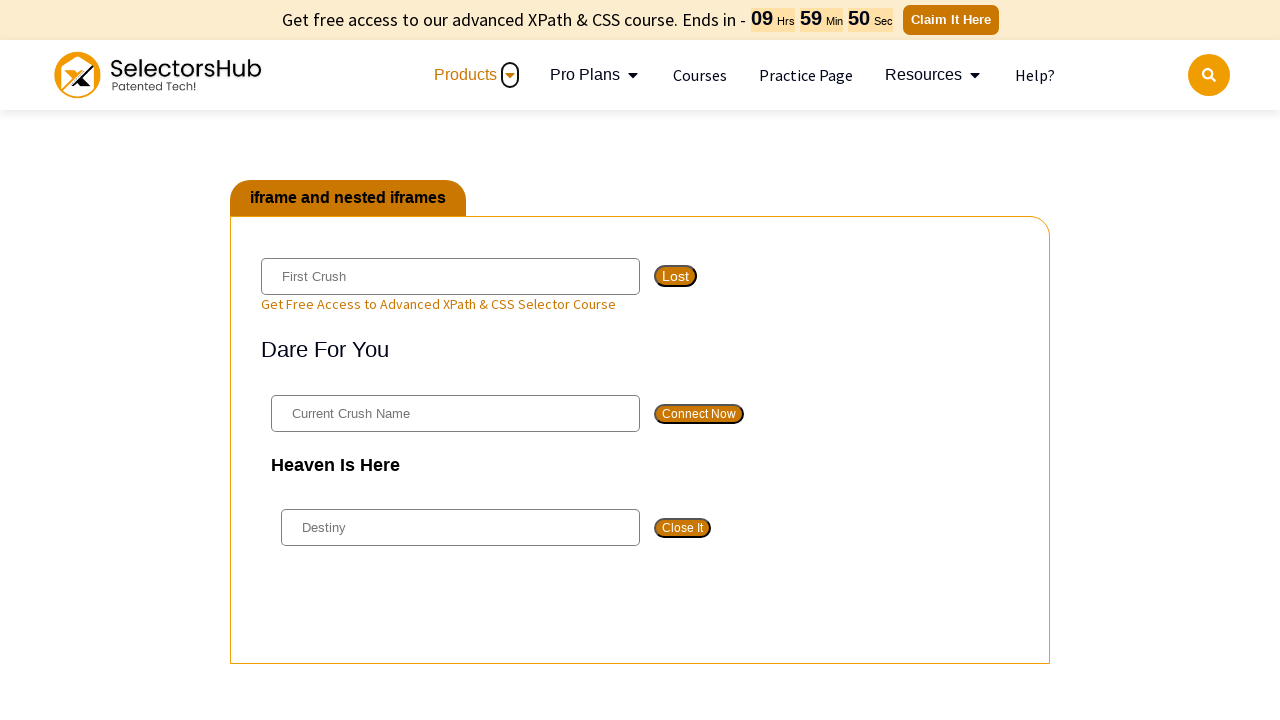

Filled input field with id 'inp_val' inside nested iframe with 'Testing' on iframe >> nth=0 >> internal:control=enter-frame >> #inp_val
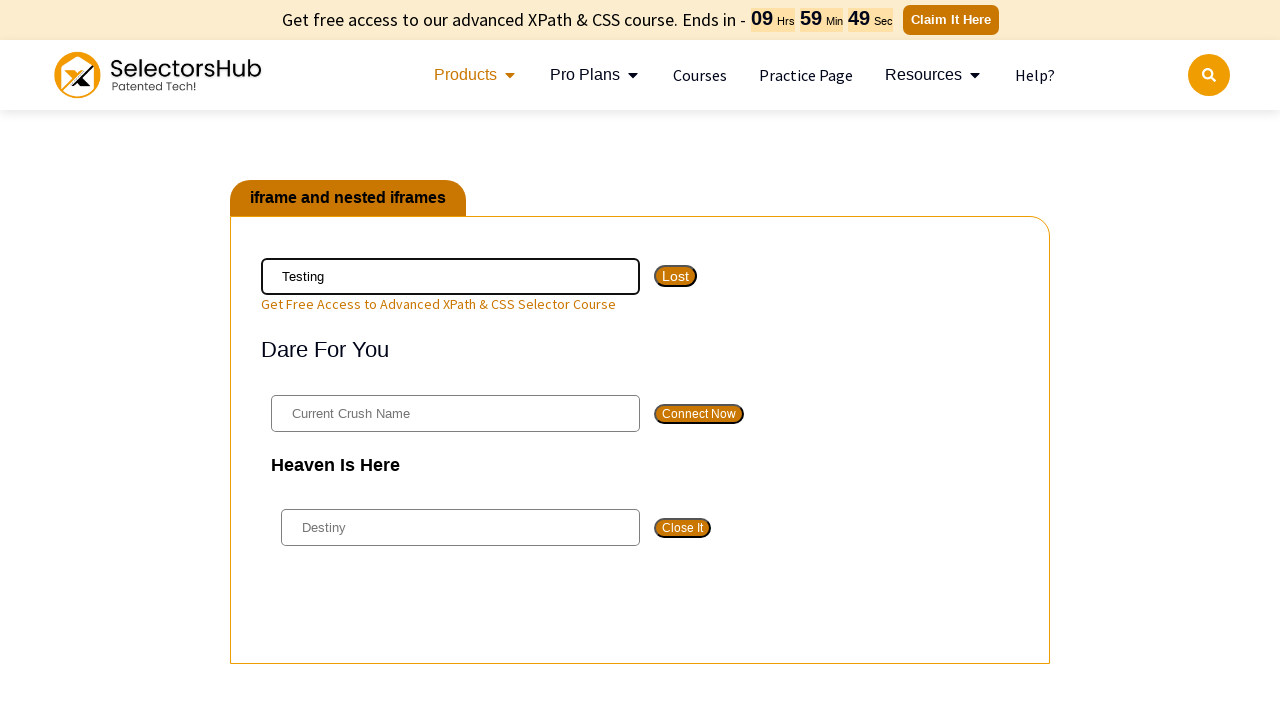

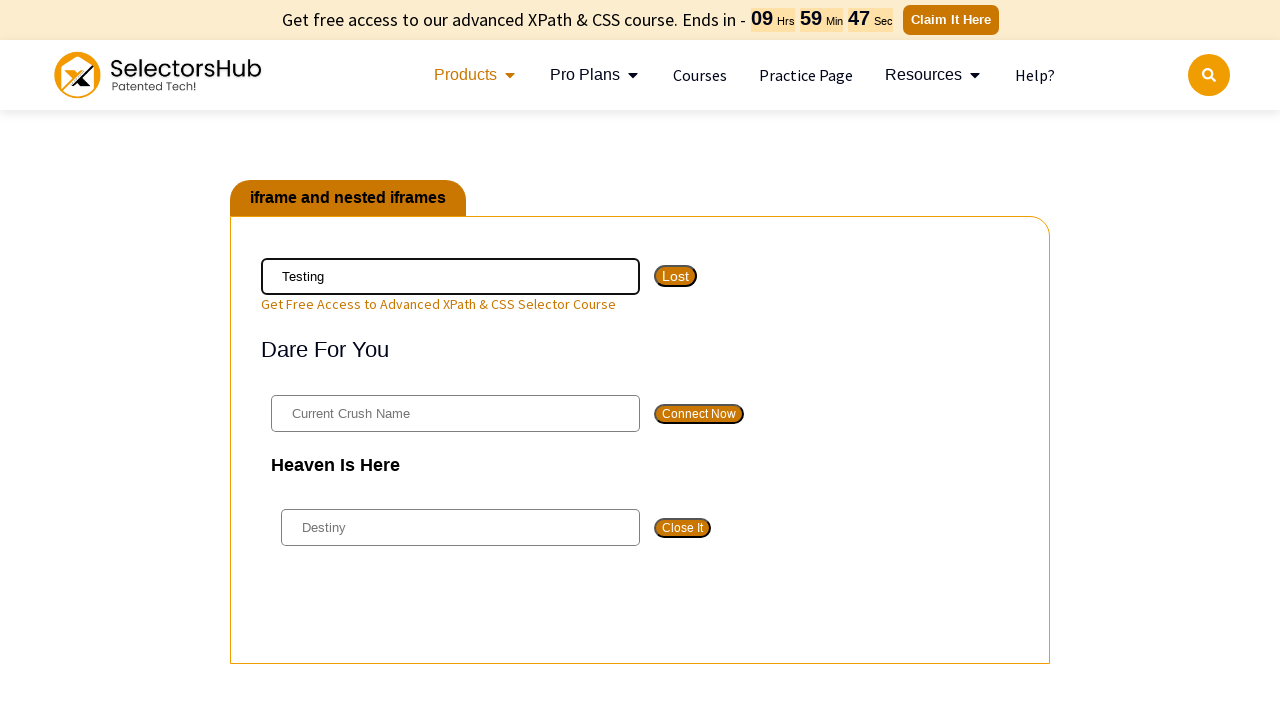